Tests checkbox interaction on a form component demo page by clicking on a checkbox element

Starting URL: https://formstone.it/components/checkbox/

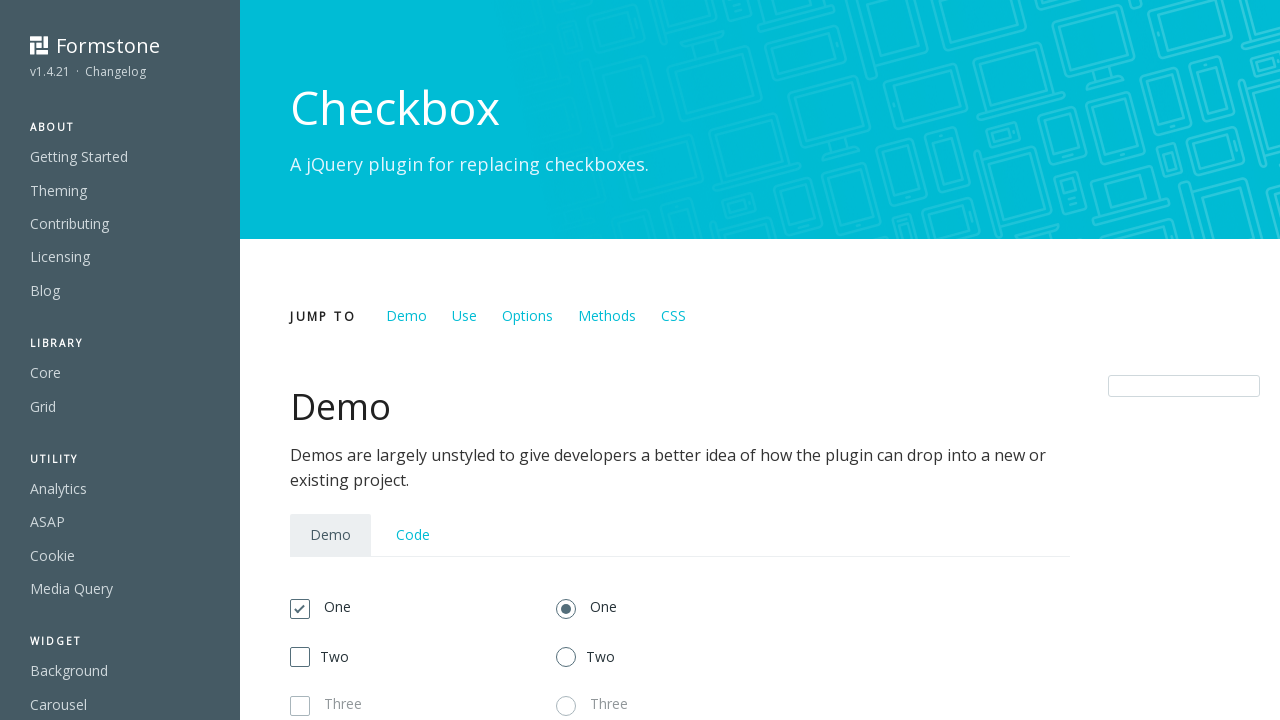

Clicked on the first checkbox in the form at (300, 660) on xpath=//div[@class='fs-row']//div[1]//form[1]//fieldset[2]//div[1]//div[1]//div[
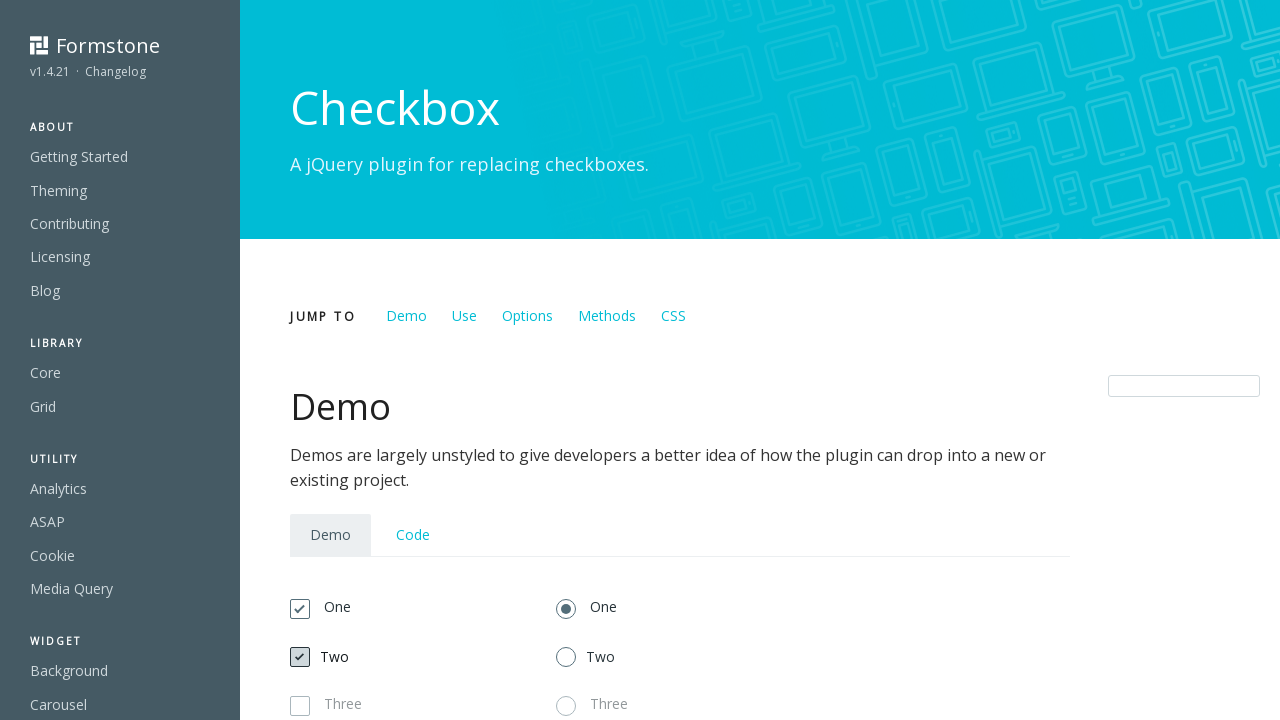

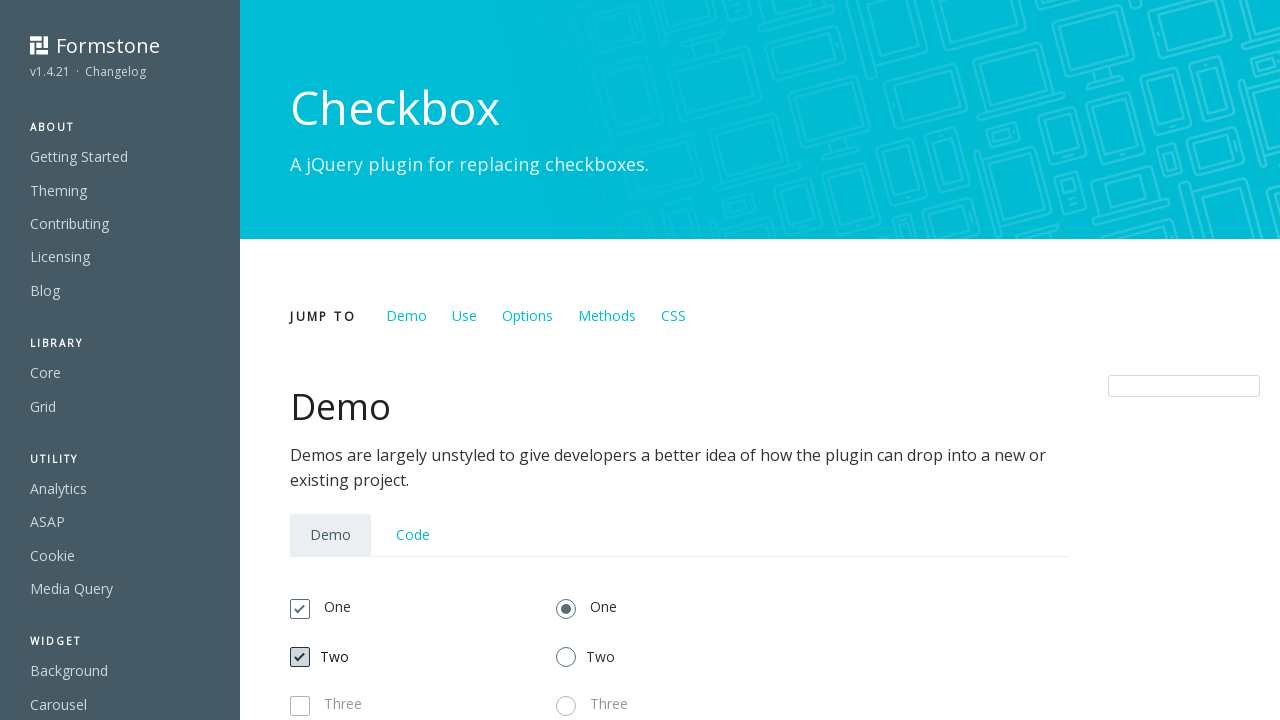